Tests jQuery UI slider interaction by dragging the slider handle to a new position using mouse movements

Starting URL: https://jqueryui.com/resources/demos/slider/default.html

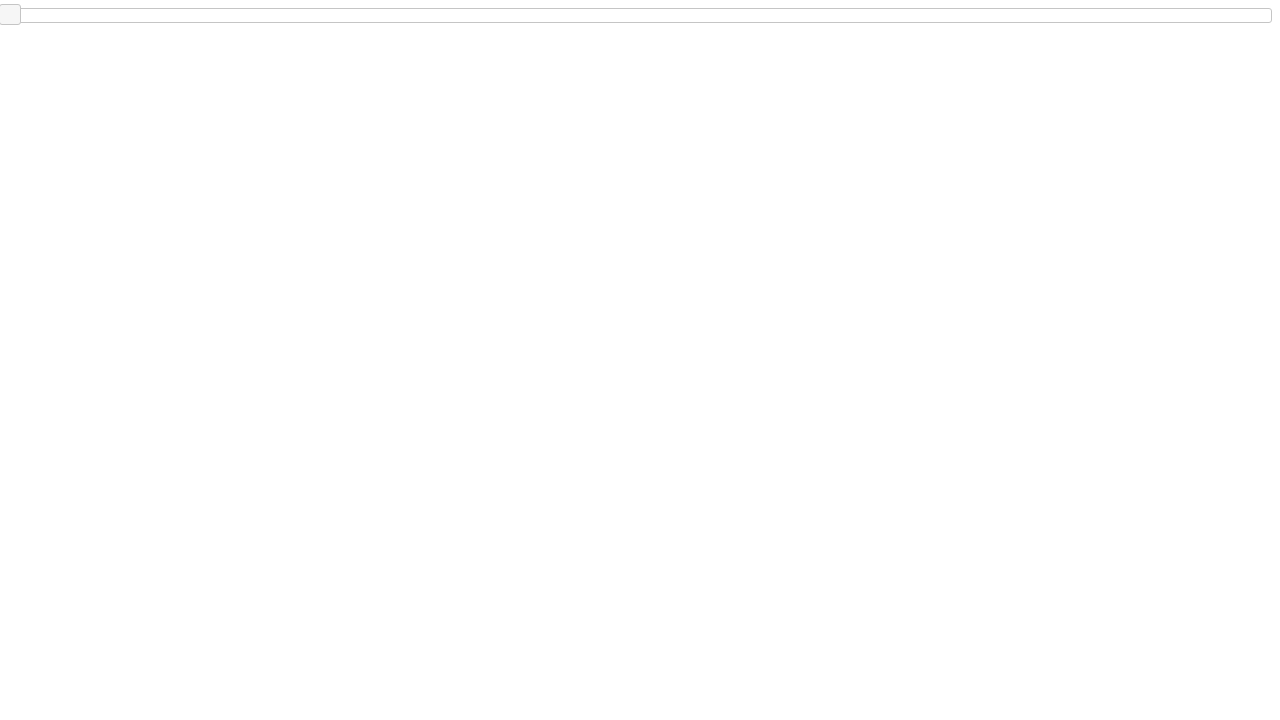

Located slider handle element
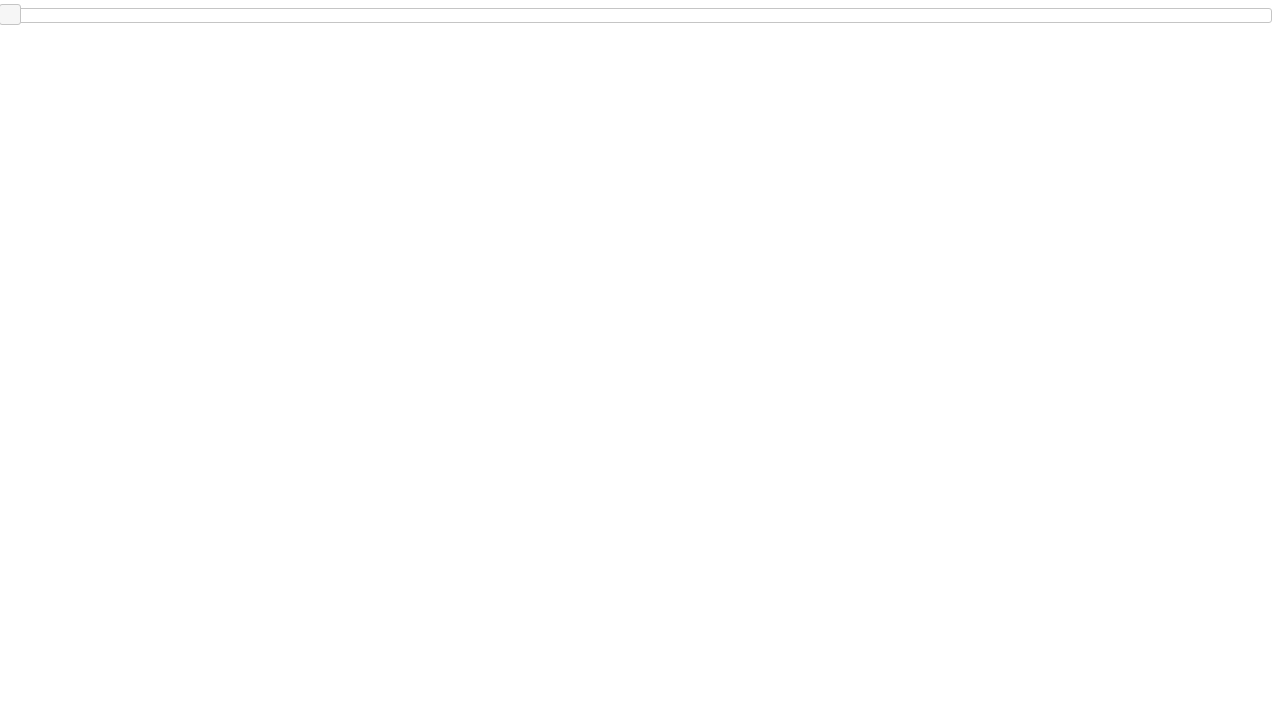

Slider handle is visible and ready
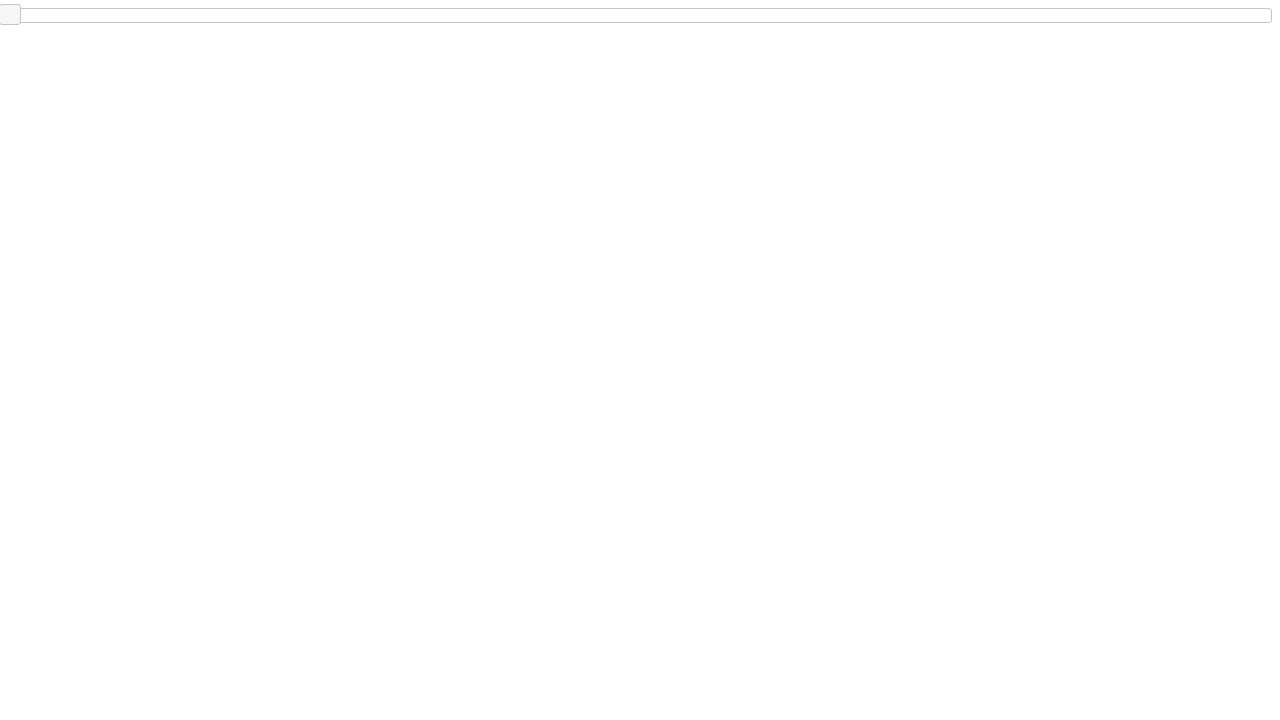

Retrieved slider handle bounding box coordinates
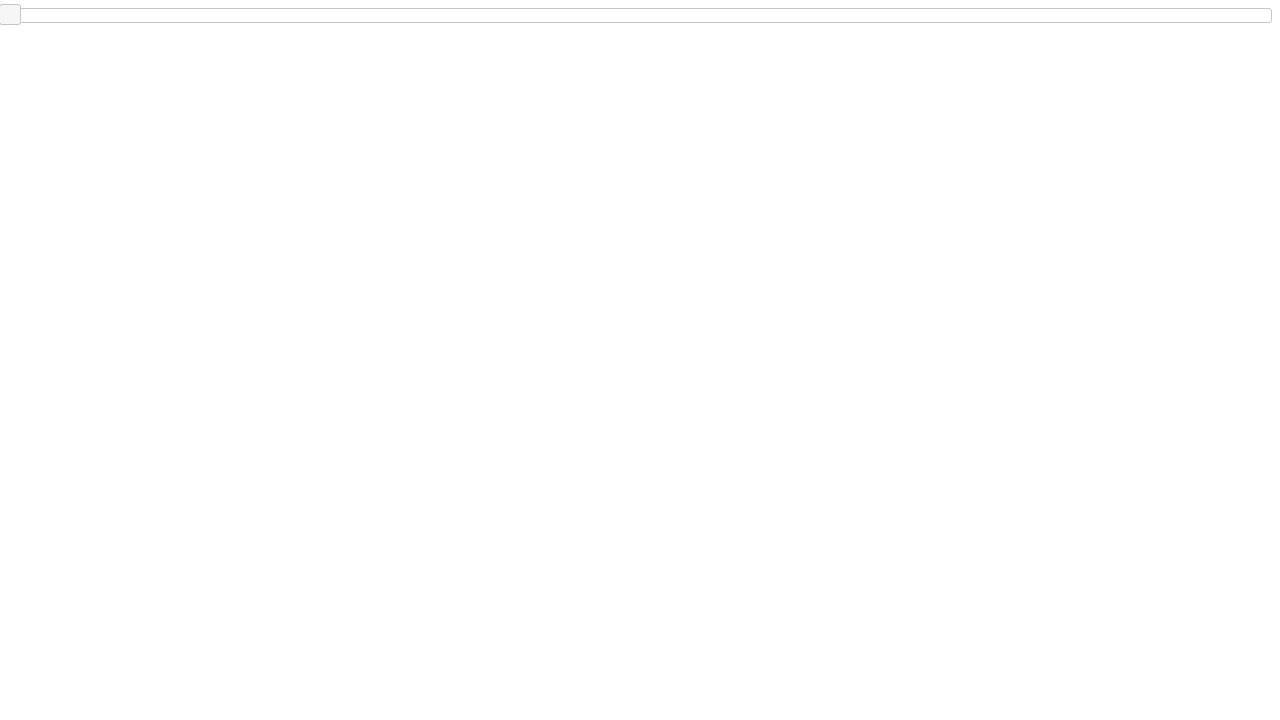

Moved mouse to center of slider handle at (10, 15)
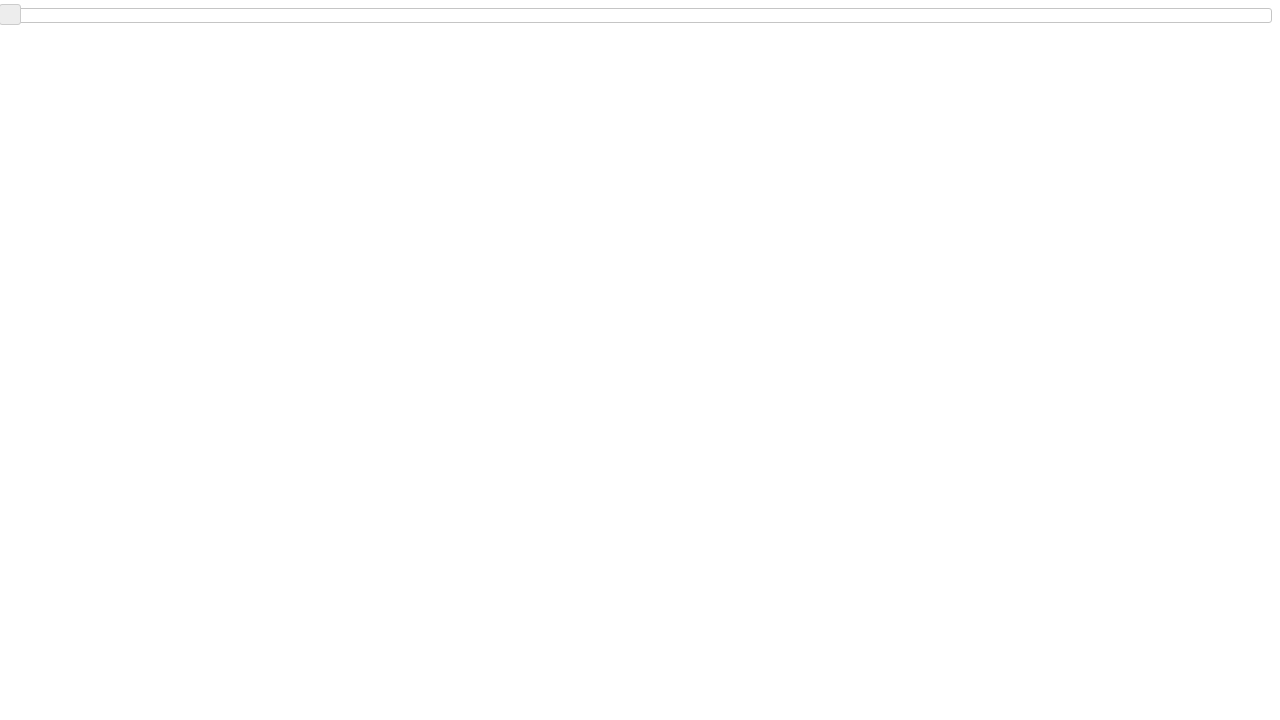

Pressed mouse button down on slider handle at (10, 15)
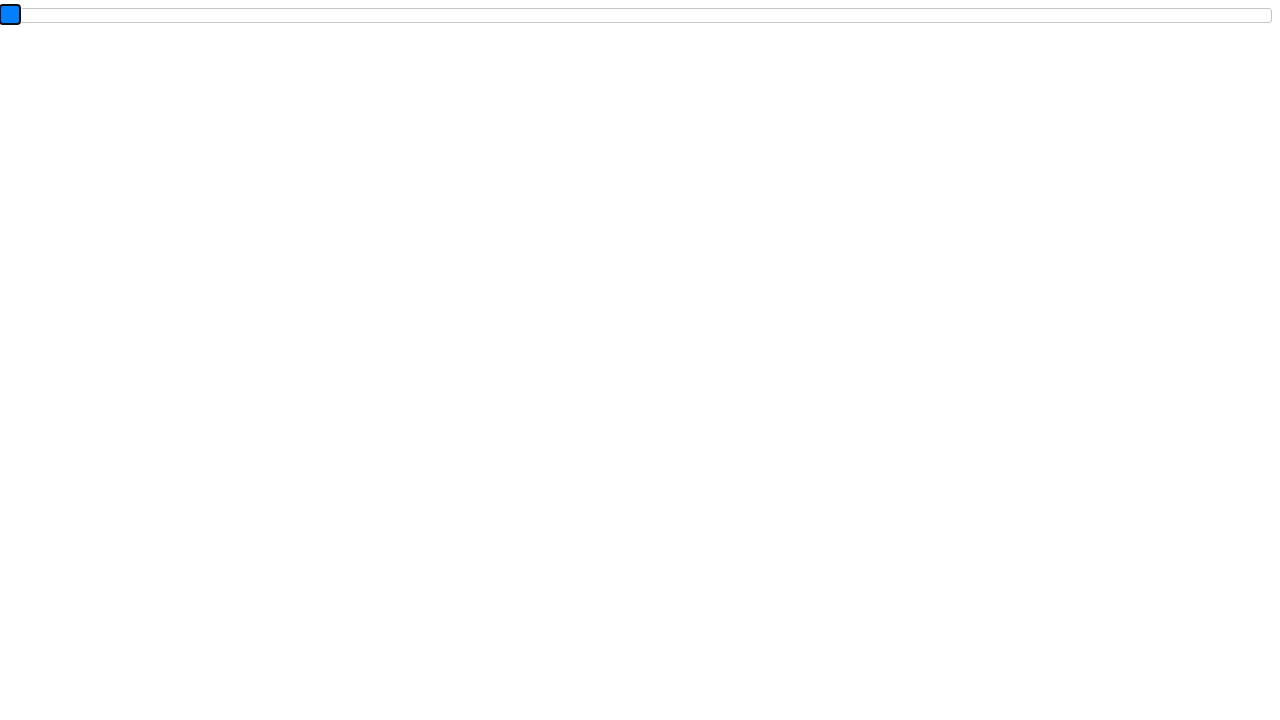

Dragged slider handle 400 pixels to the right at (399, 15)
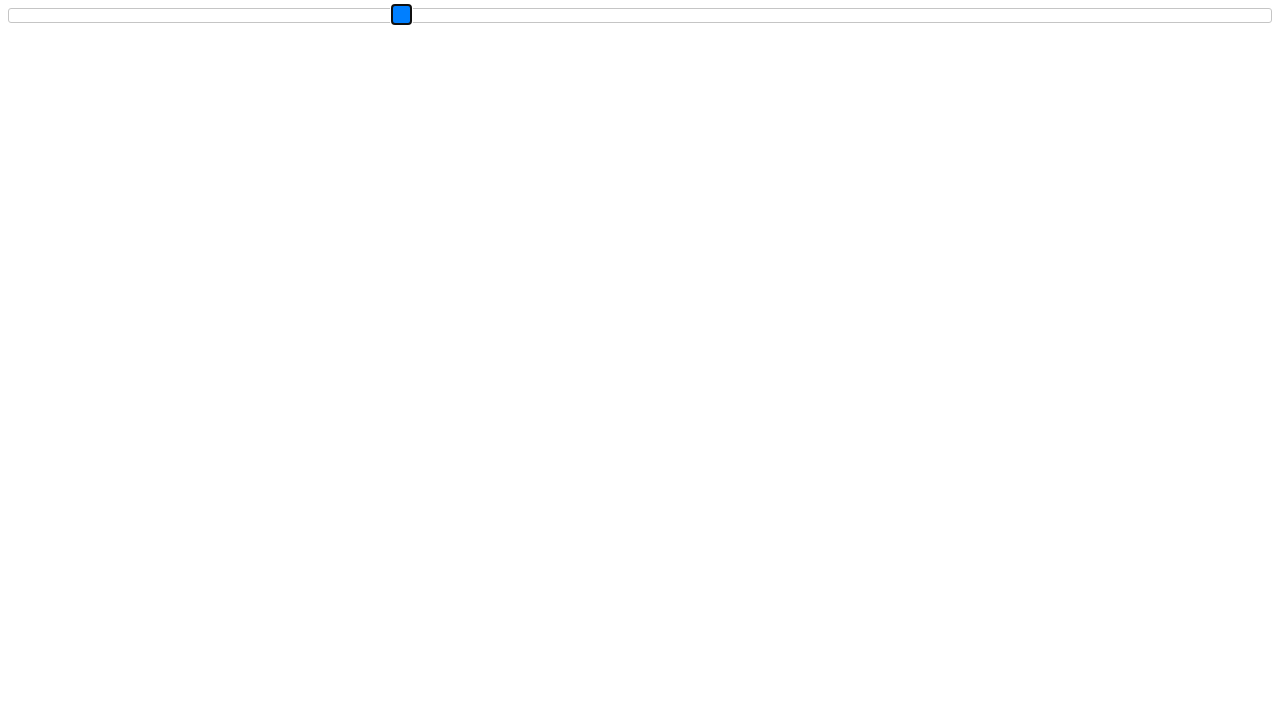

Released mouse button to complete slider drag at (399, 15)
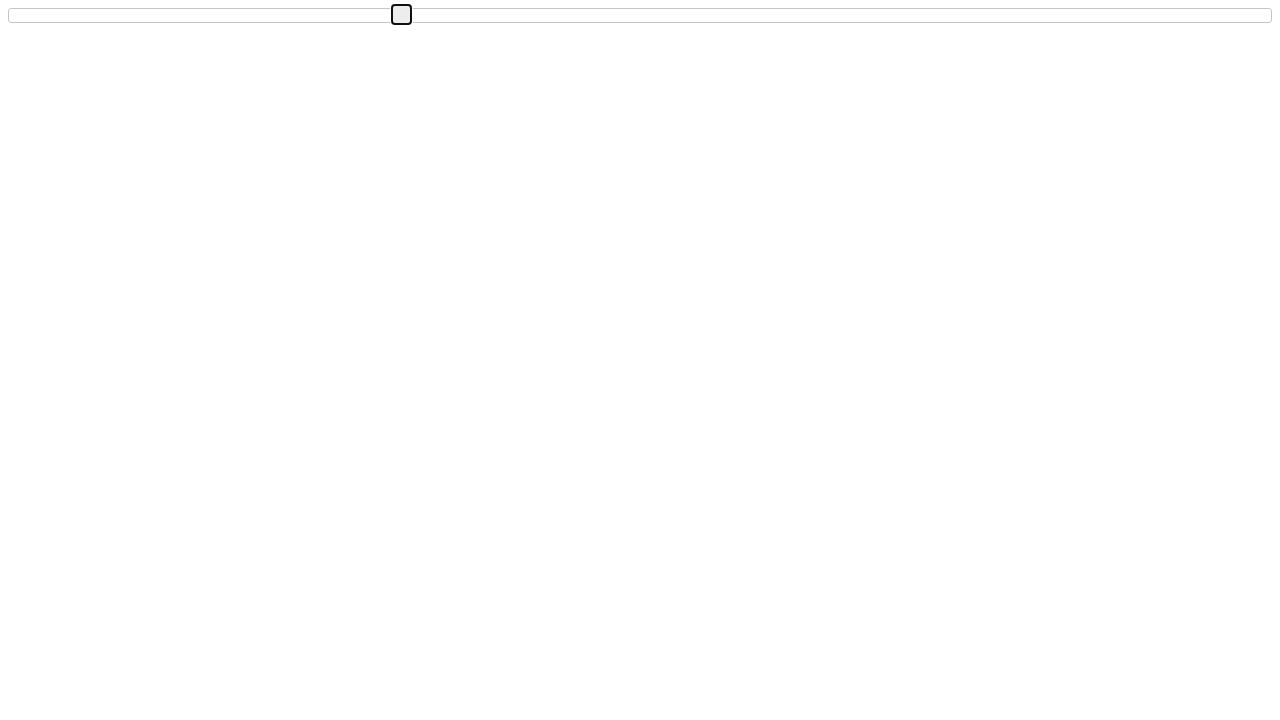

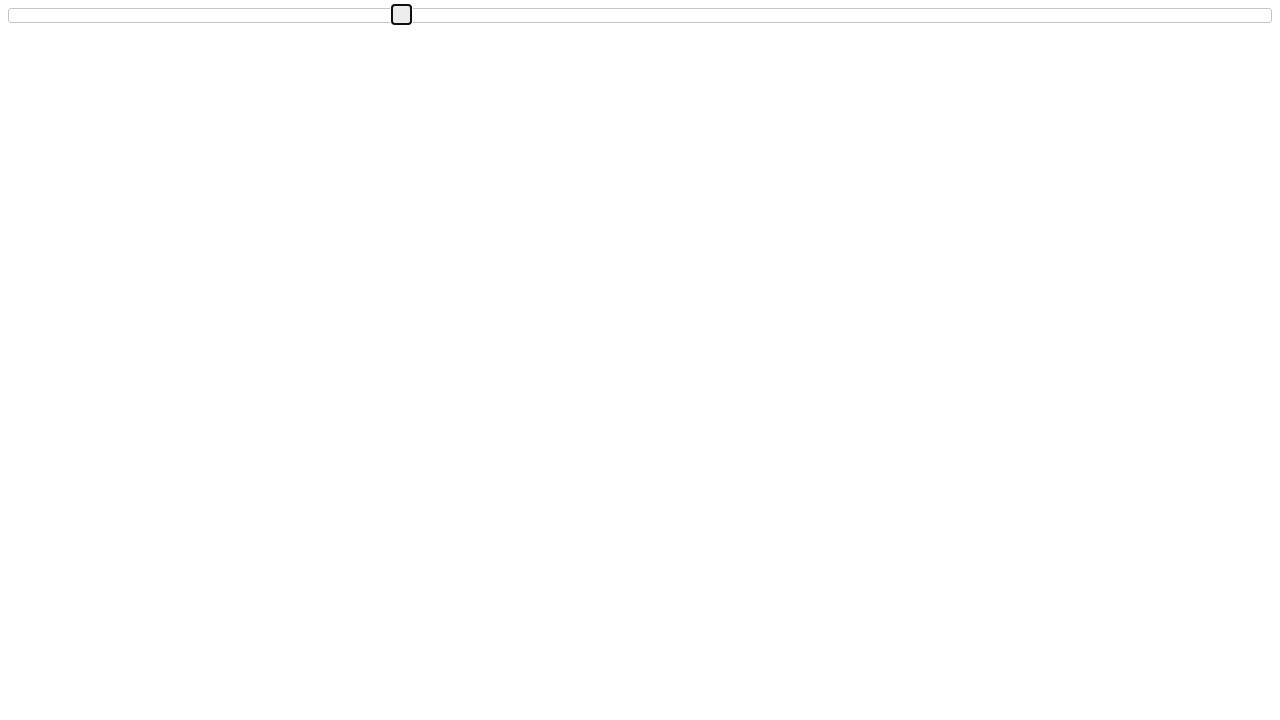